Navigates to a page and uses JavaScript evaluation to modify the text content of a title element by changing it to custom text.

Starting URL: https://nikita-filonov.github.io/qa-automation-engineer-ui-course/#/auth/login

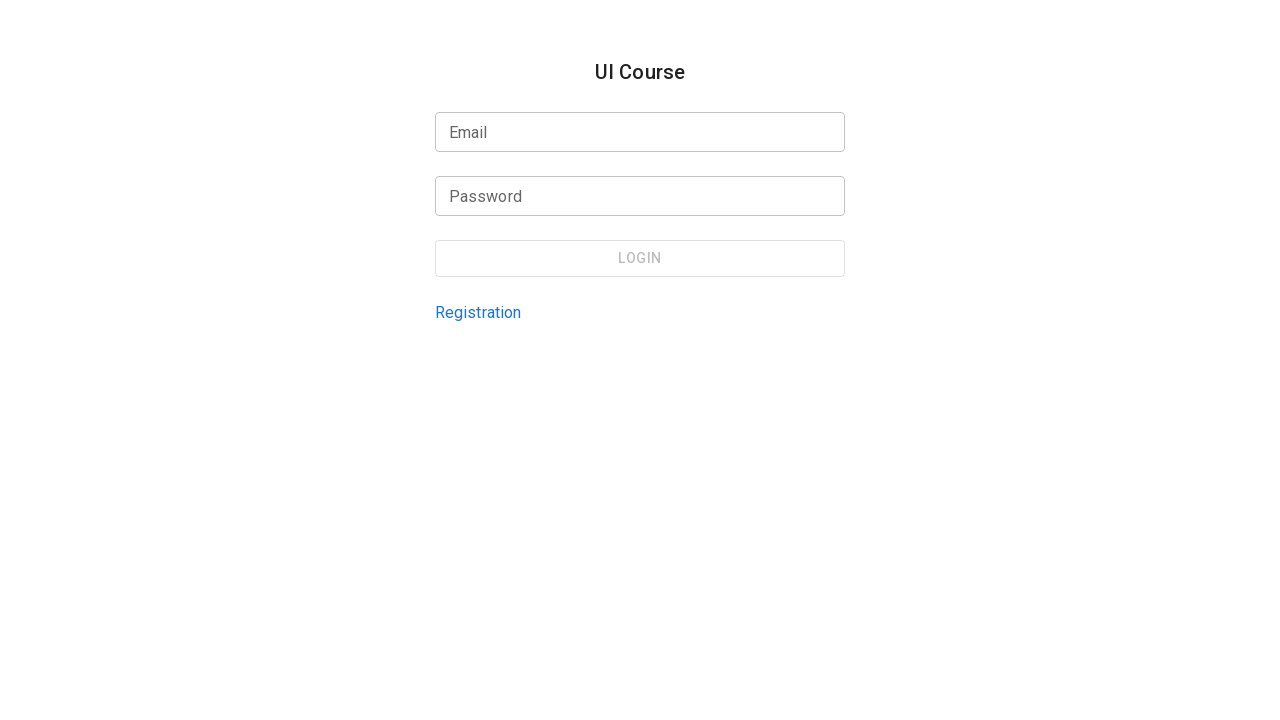

Waited for page to load (networkidle state)
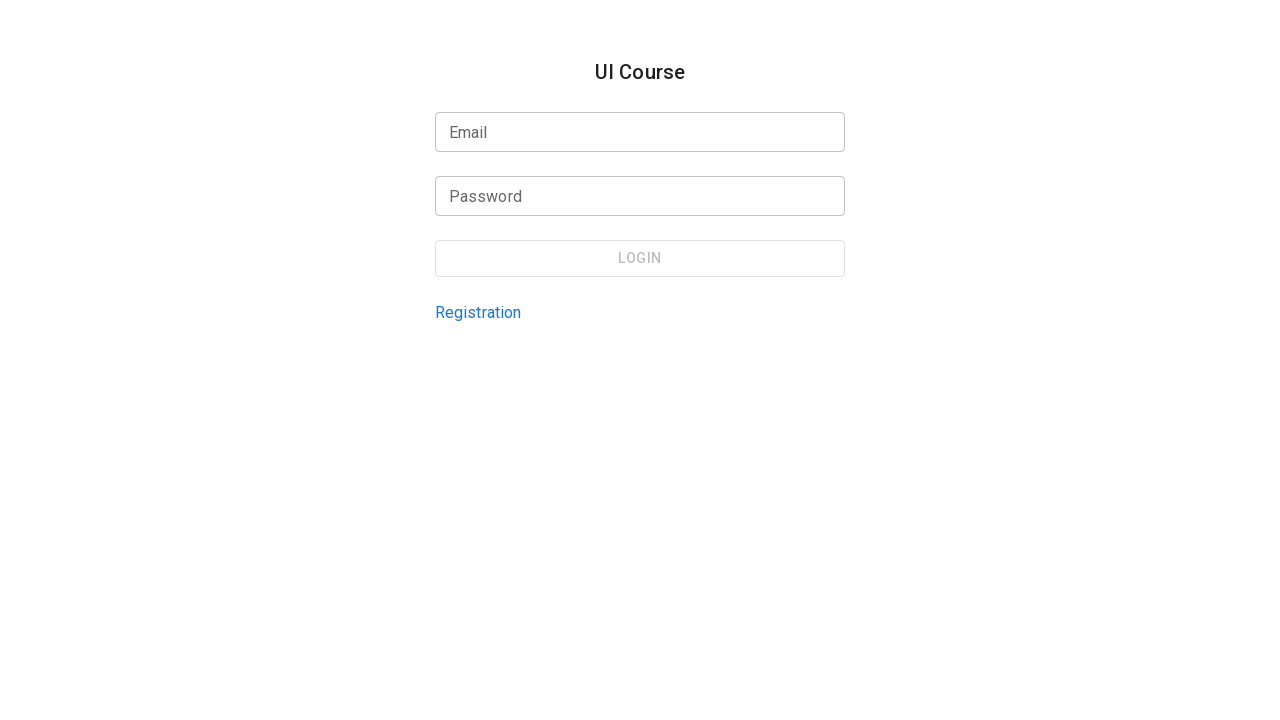

Modified title element text to 'New Text' using JavaScript evaluation
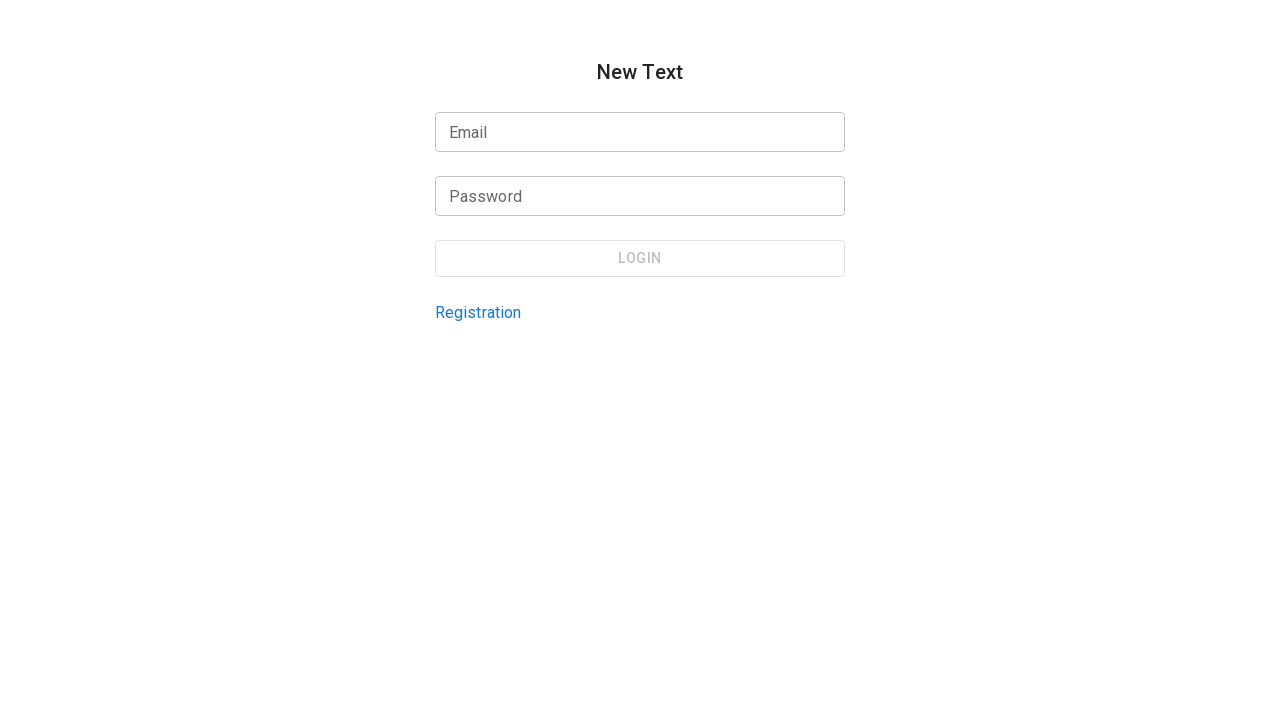

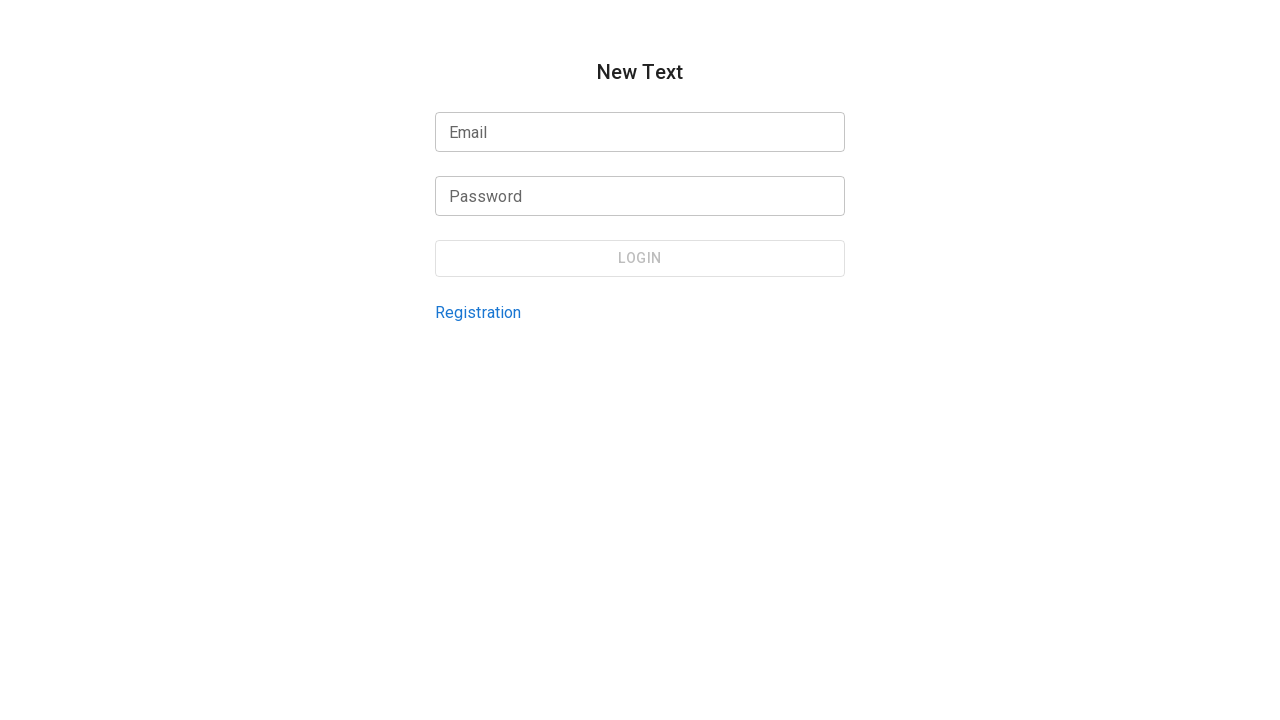